Tests checkbox selection by clicking specific checkboxes based on their values and verifying selection states

Starting URL: http://antoniotrindade.com.br/treinoautomacao/elementsweb.html

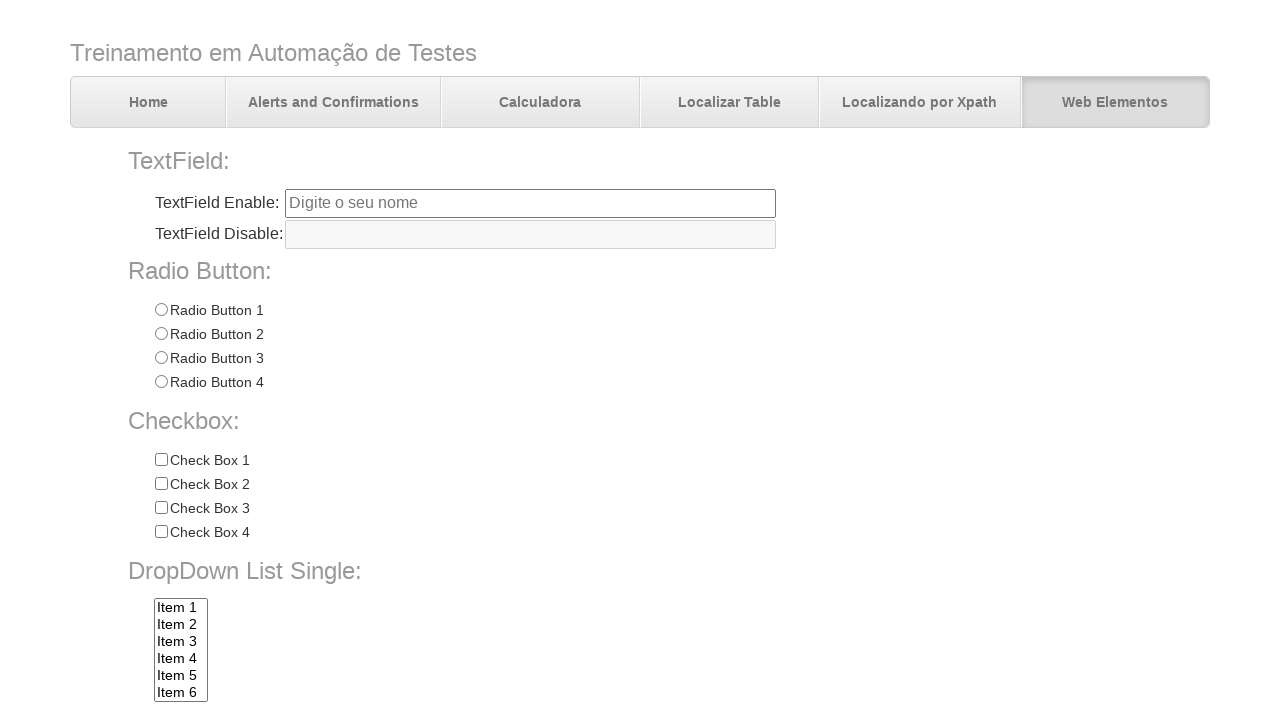

Located all checkboxes with name 'chkbox'
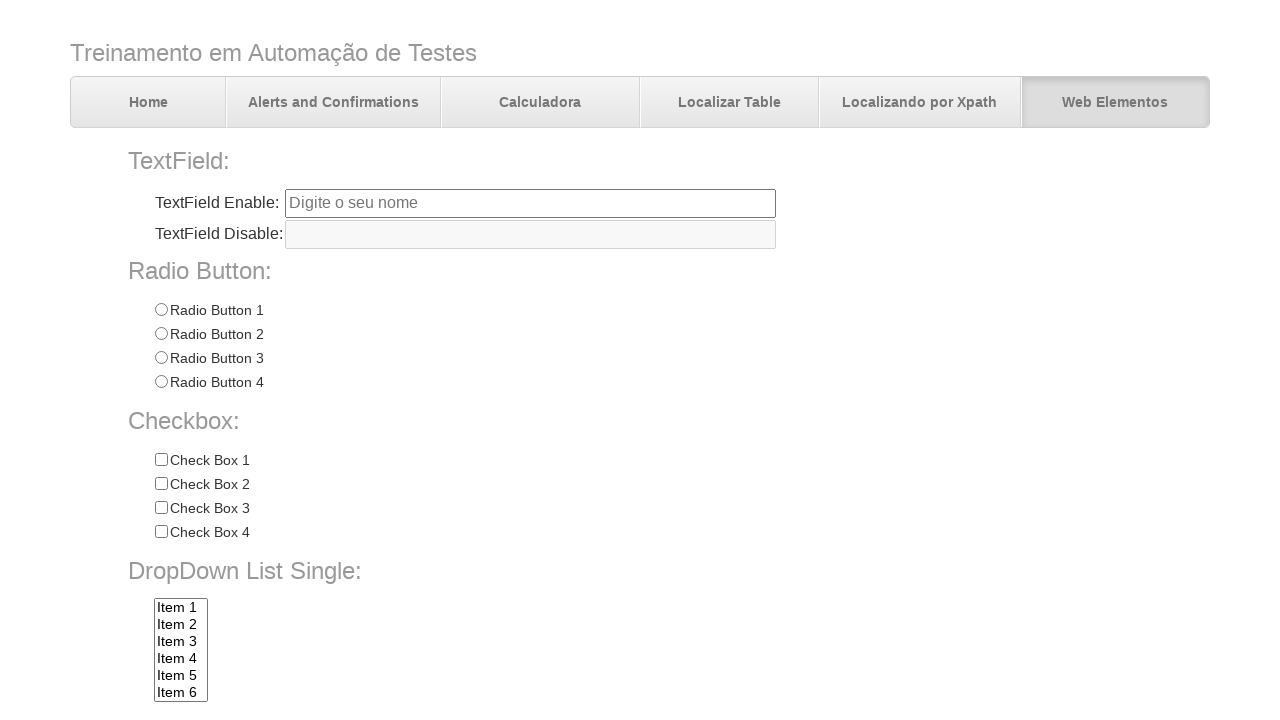

Retrieved checkbox at index 0
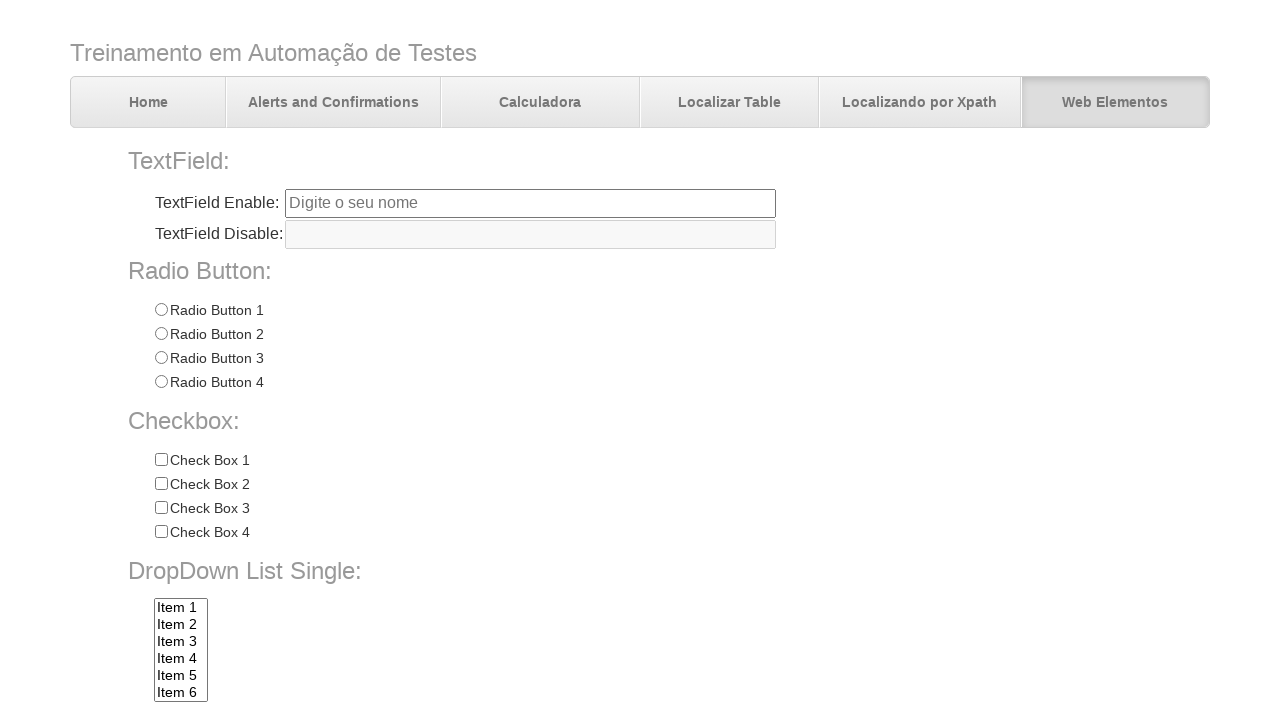

Got value attribute 'Check 1' for checkbox at index 0
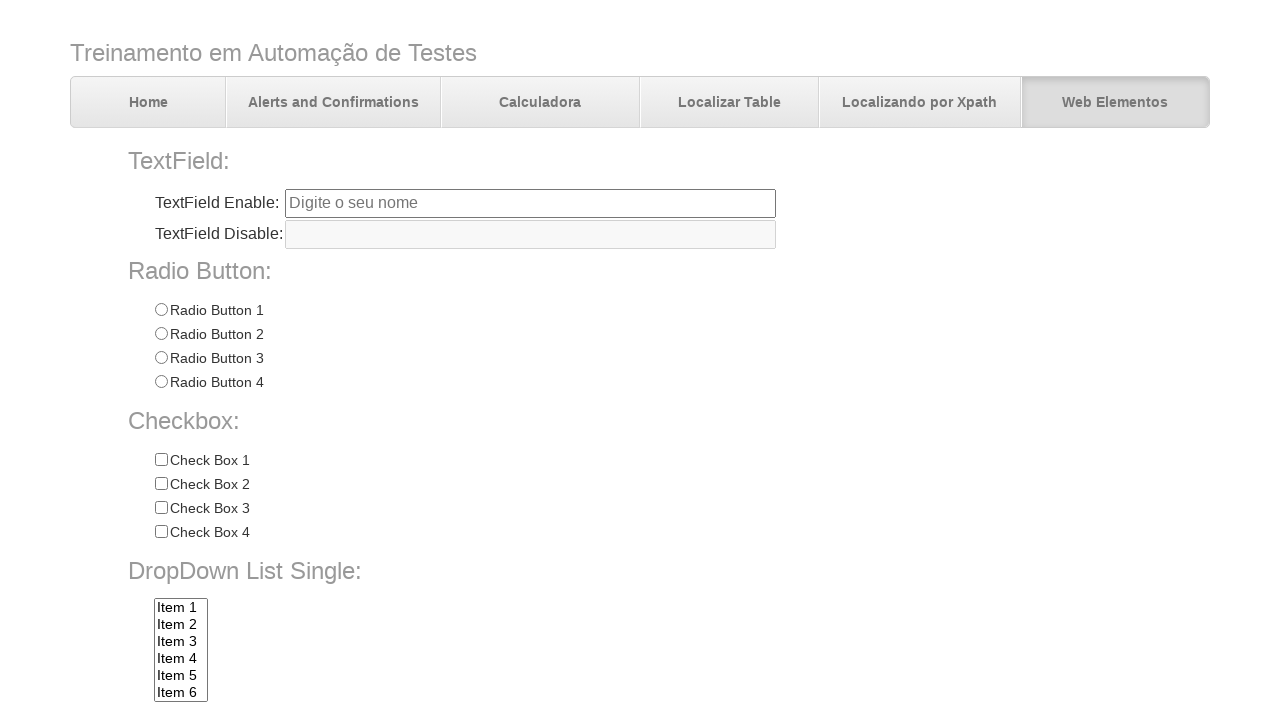

Retrieved checkbox at index 1
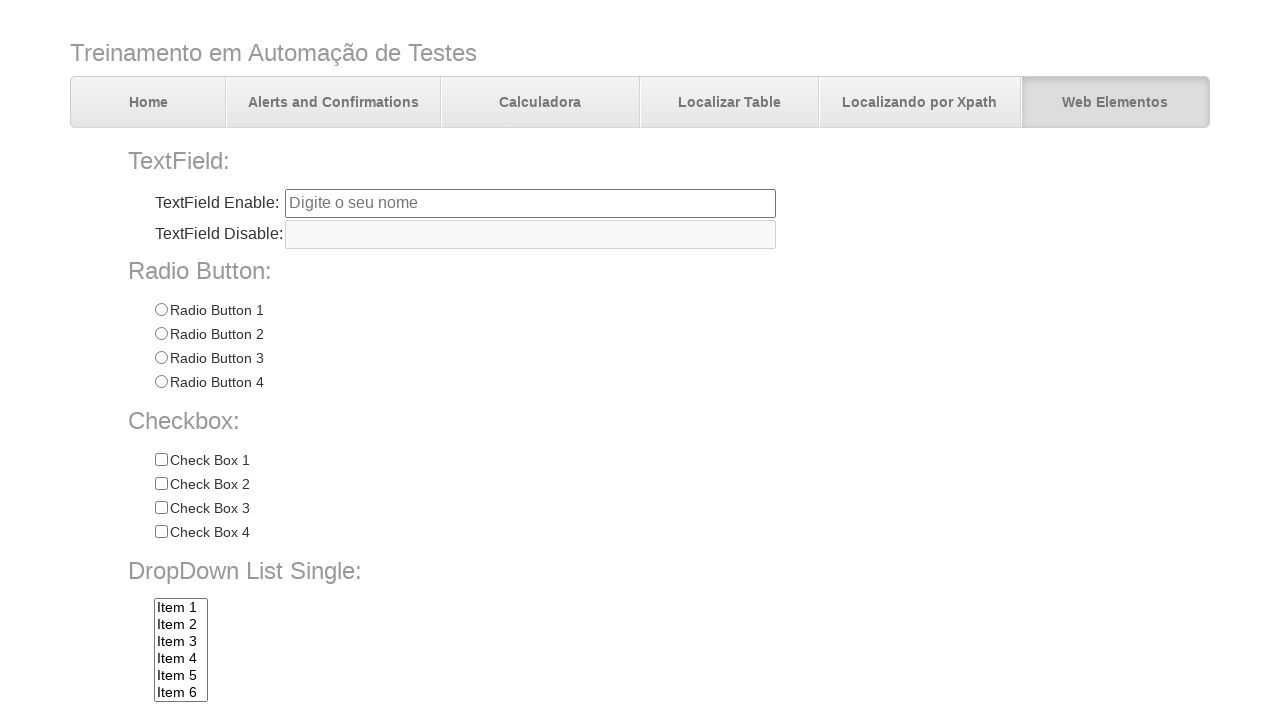

Got value attribute 'Check 2' for checkbox at index 1
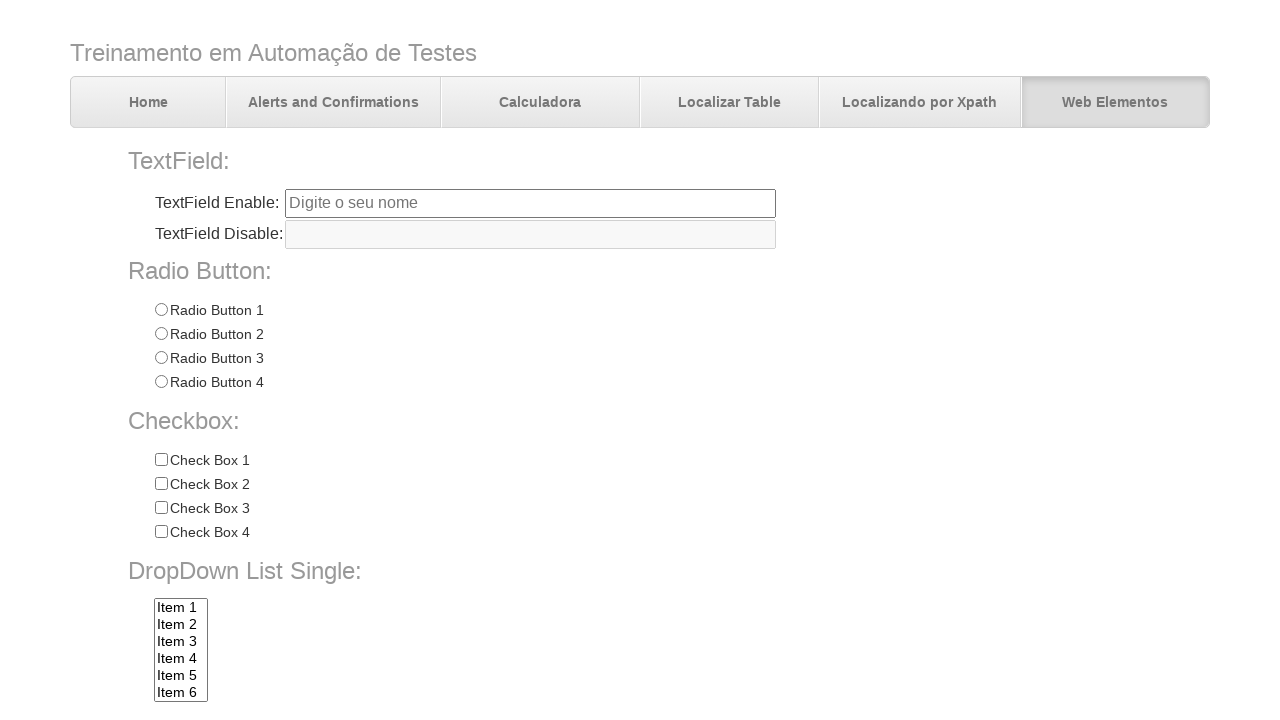

Retrieved checkbox at index 2
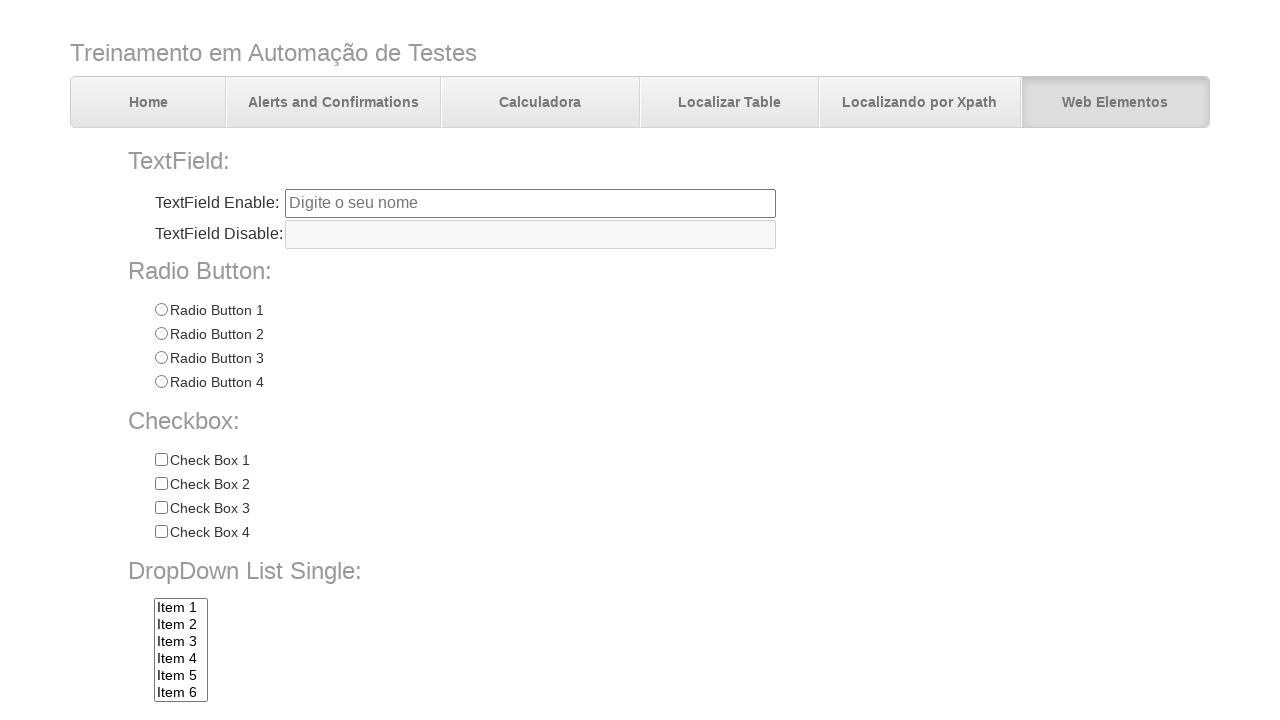

Got value attribute 'Check 3' for checkbox at index 2
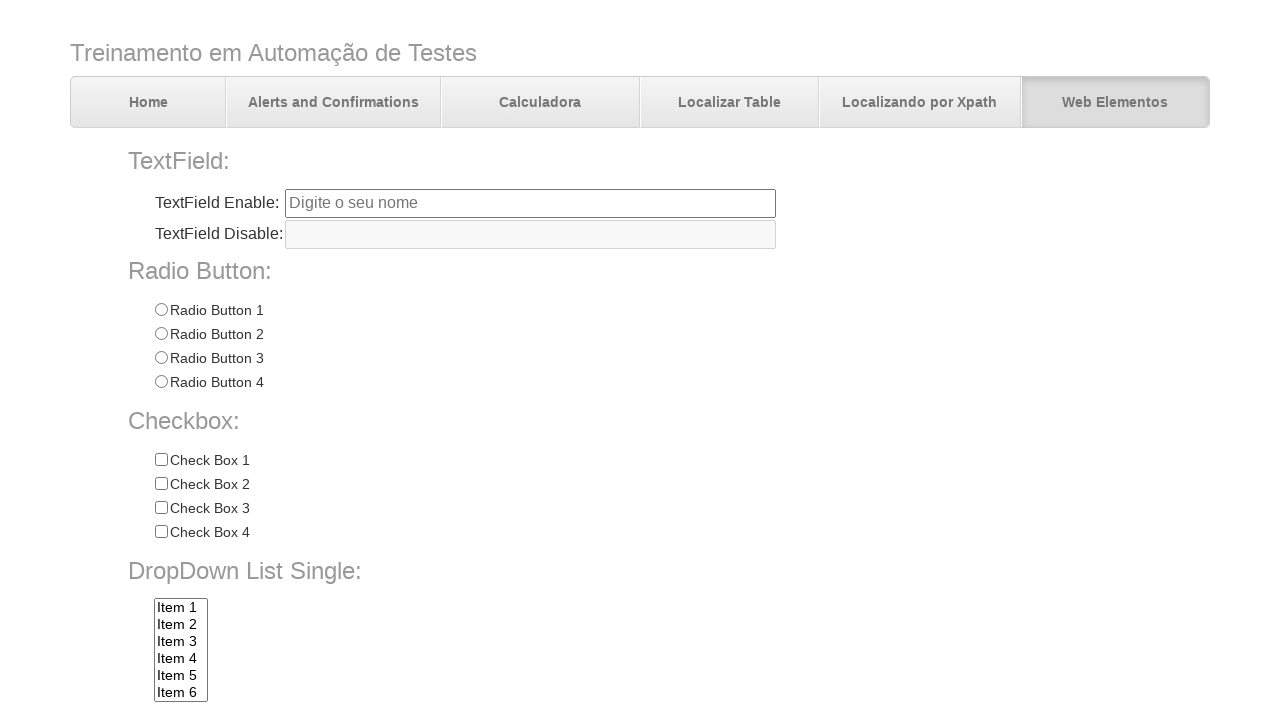

Clicked checkbox with value 'Check 3' at index 2 at (161, 508) on input[name='chkbox'] >> nth=2
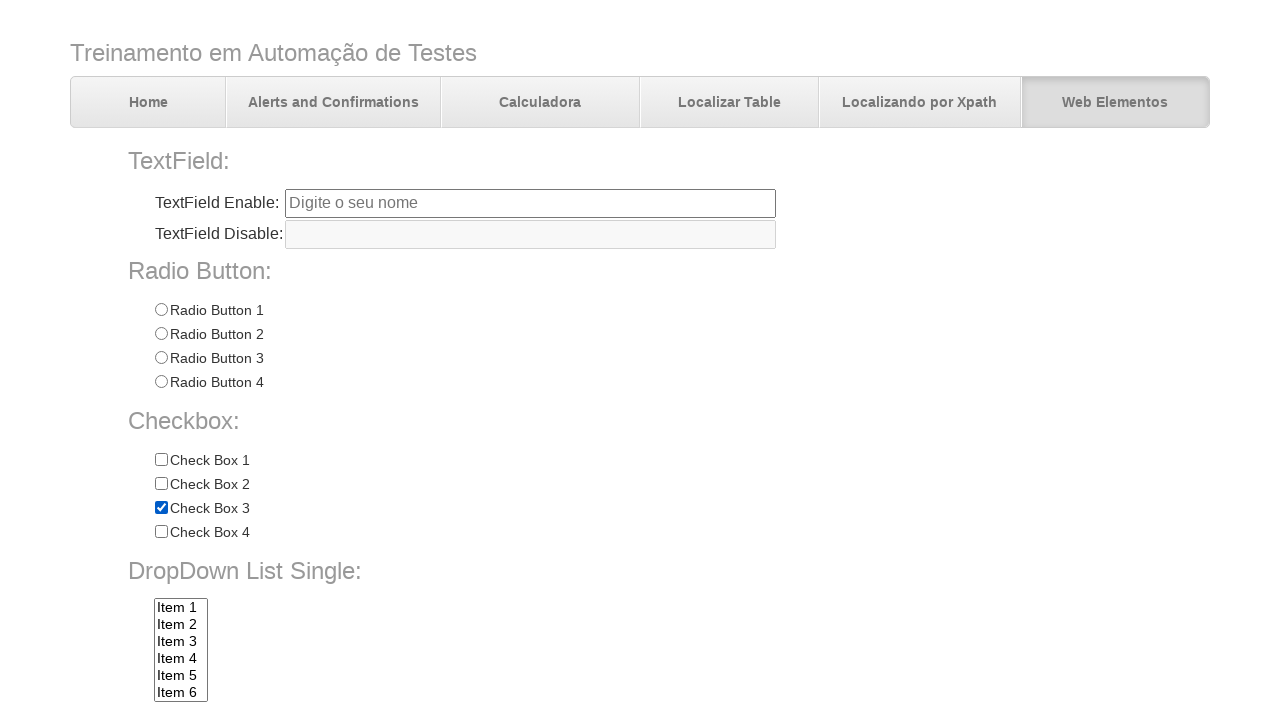

Retrieved checkbox at index 3
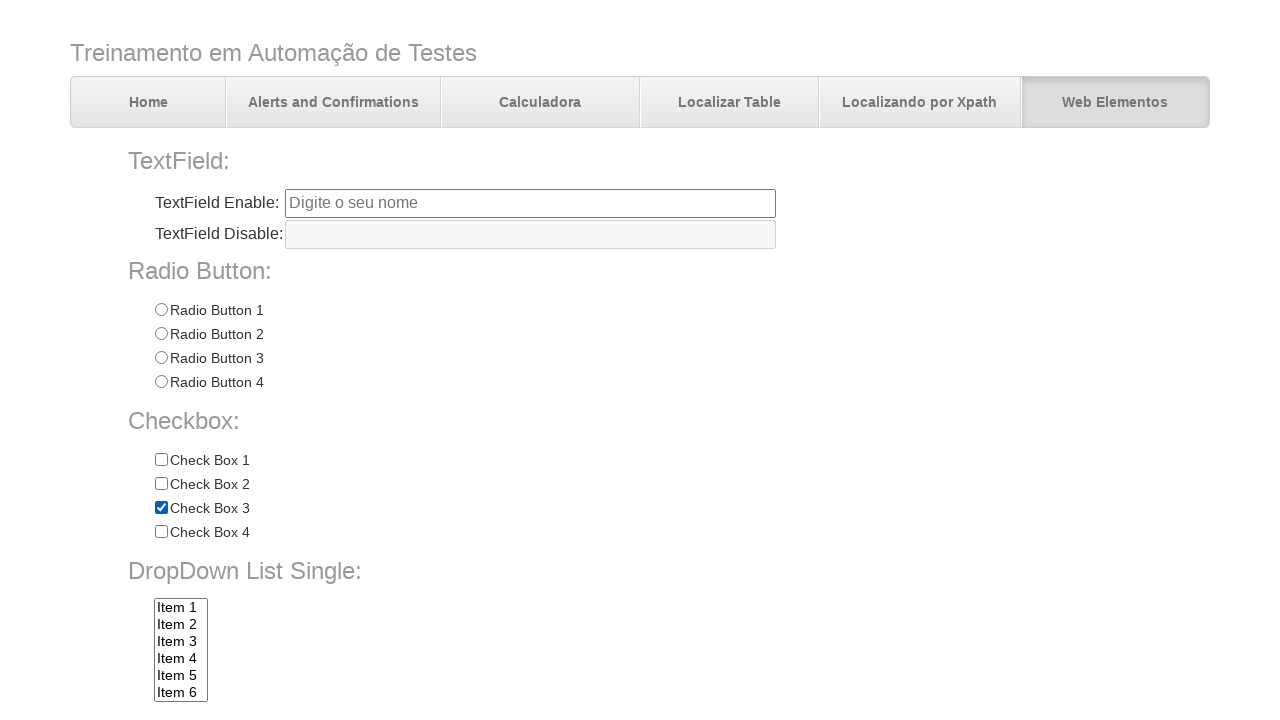

Got value attribute 'Check 4' for checkbox at index 3
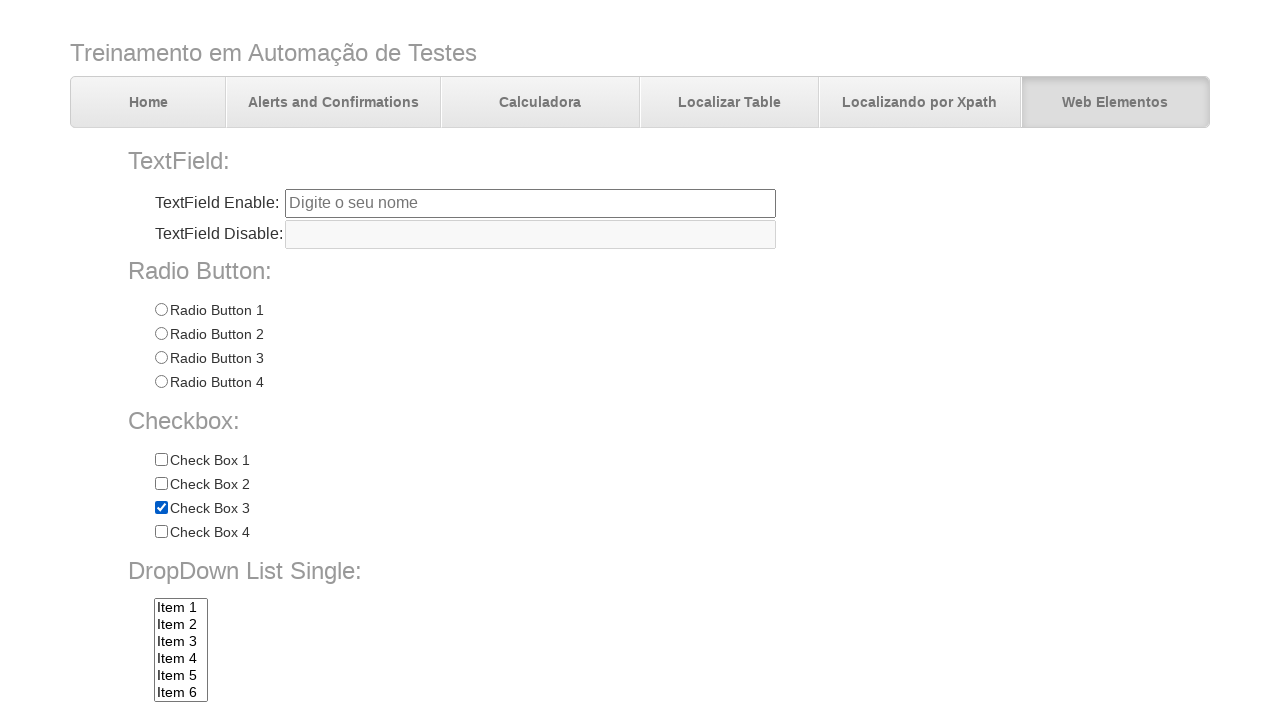

Clicked checkbox with value 'Check 4' at index 3 at (161, 532) on input[name='chkbox'] >> nth=3
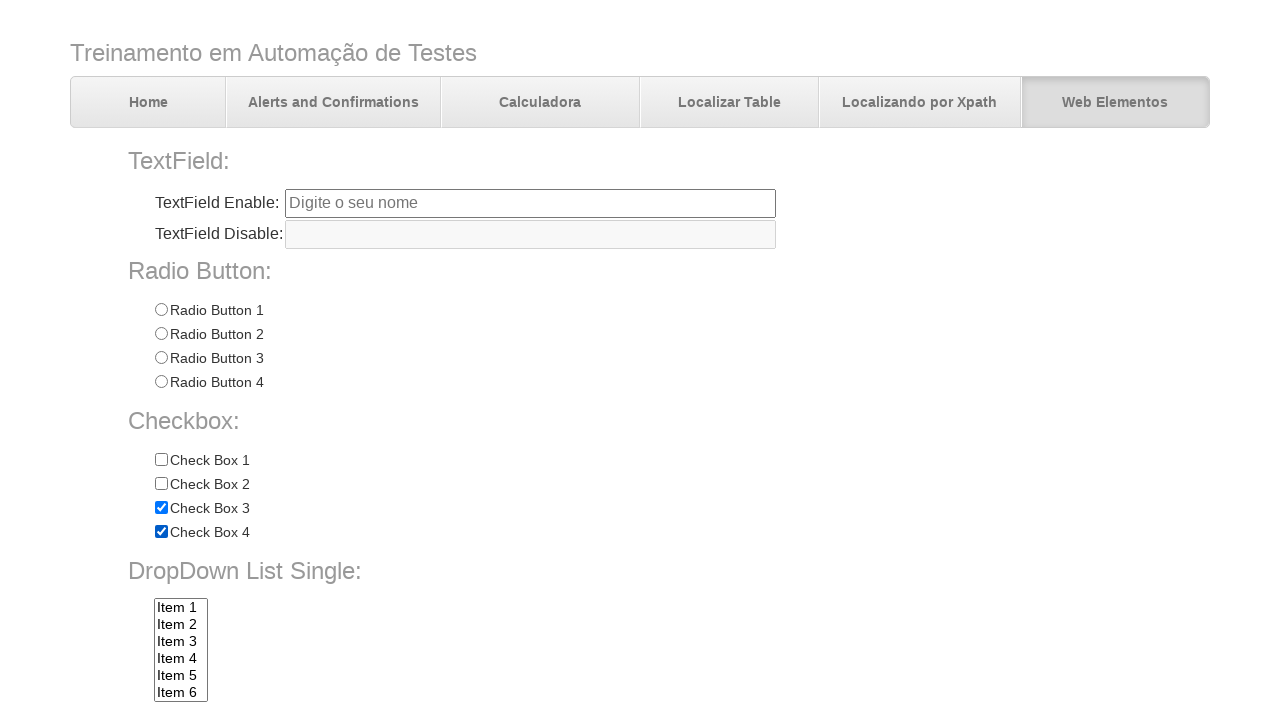

Verified checkbox at index 0 is not checked
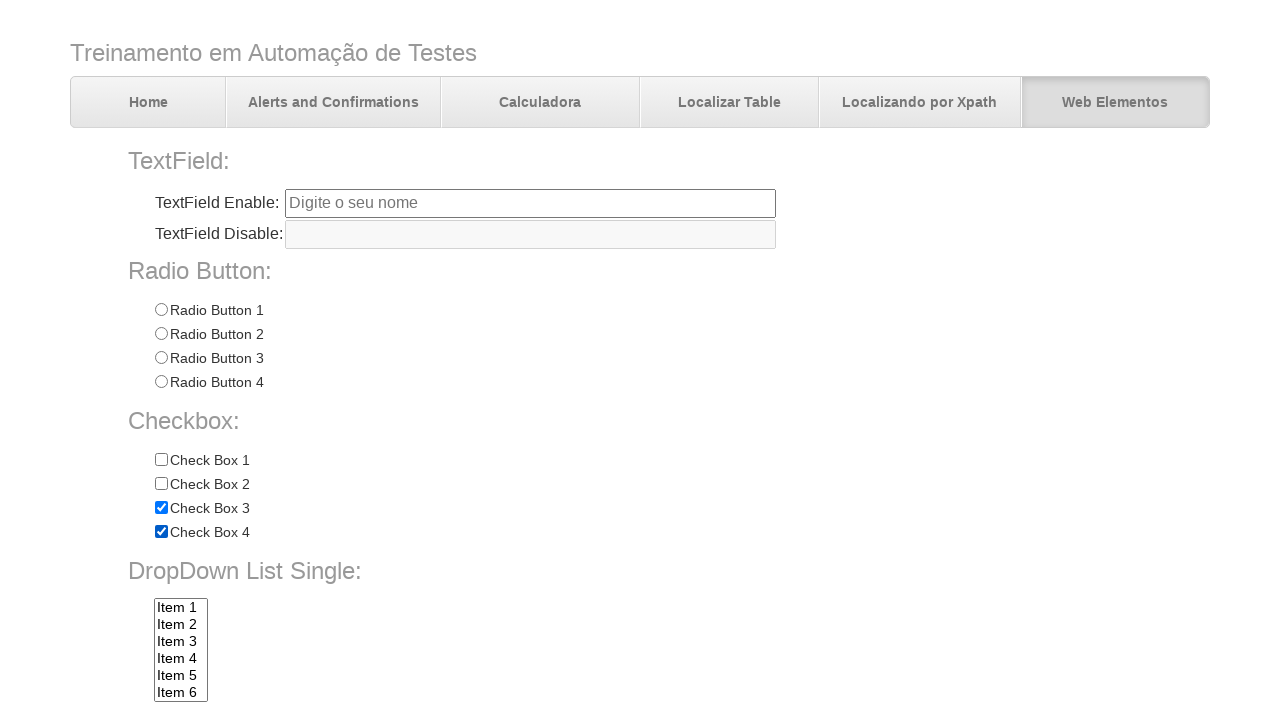

Verified checkbox at index 1 is not checked
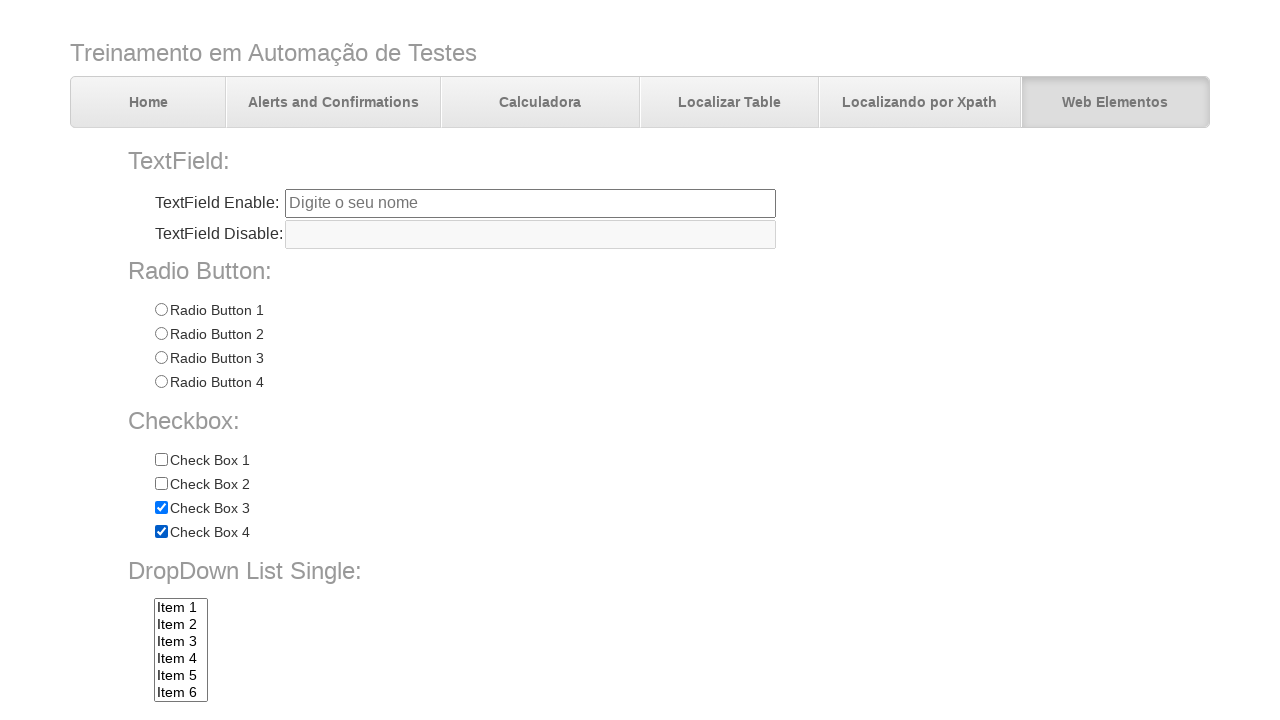

Verified checkbox at index 2 is checked
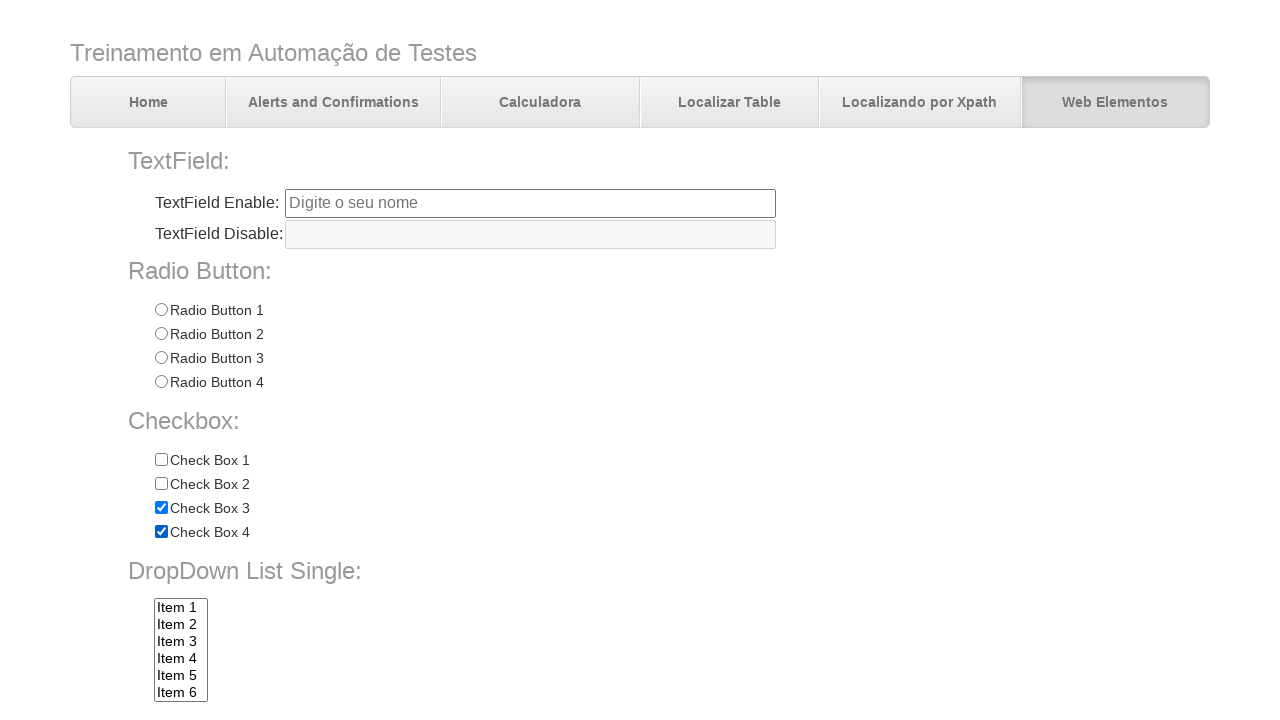

Verified checkbox at index 3 is checked
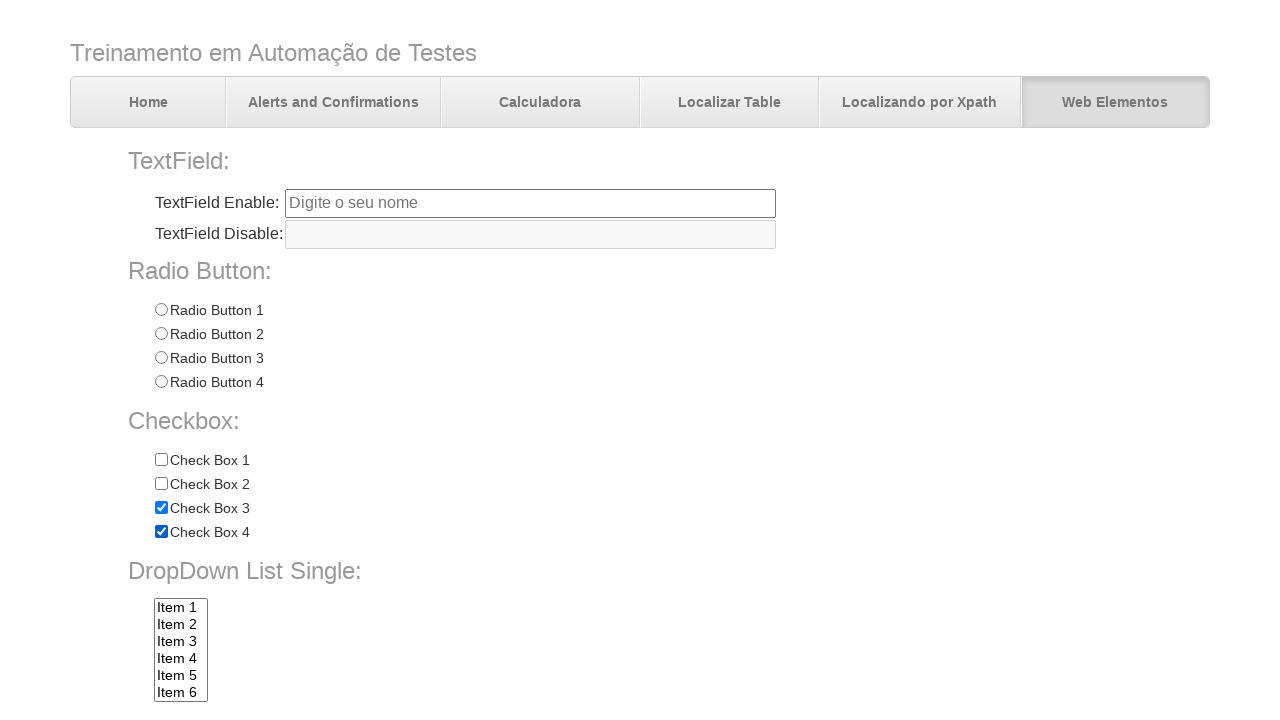

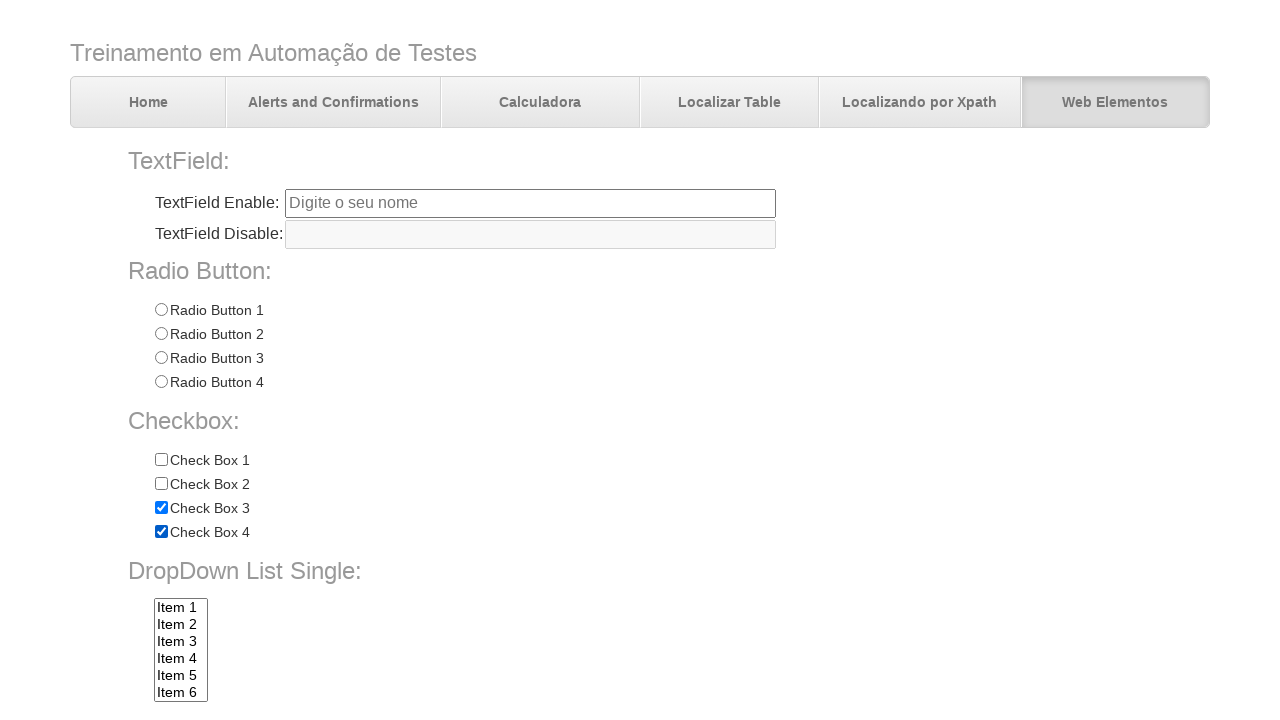